Navigates to Yahoo Japan homepage and waits for the page to fully load

Starting URL: https://www.yahoo.co.jp/

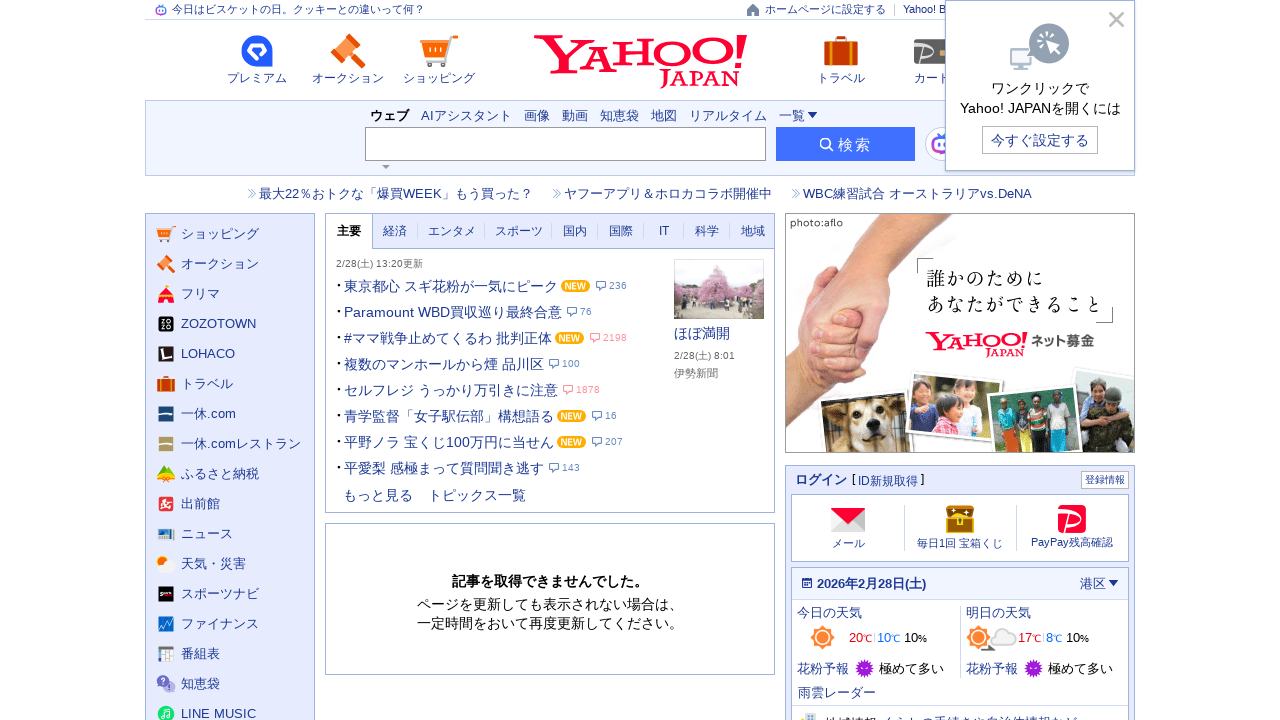

Navigated to Yahoo Japan homepage
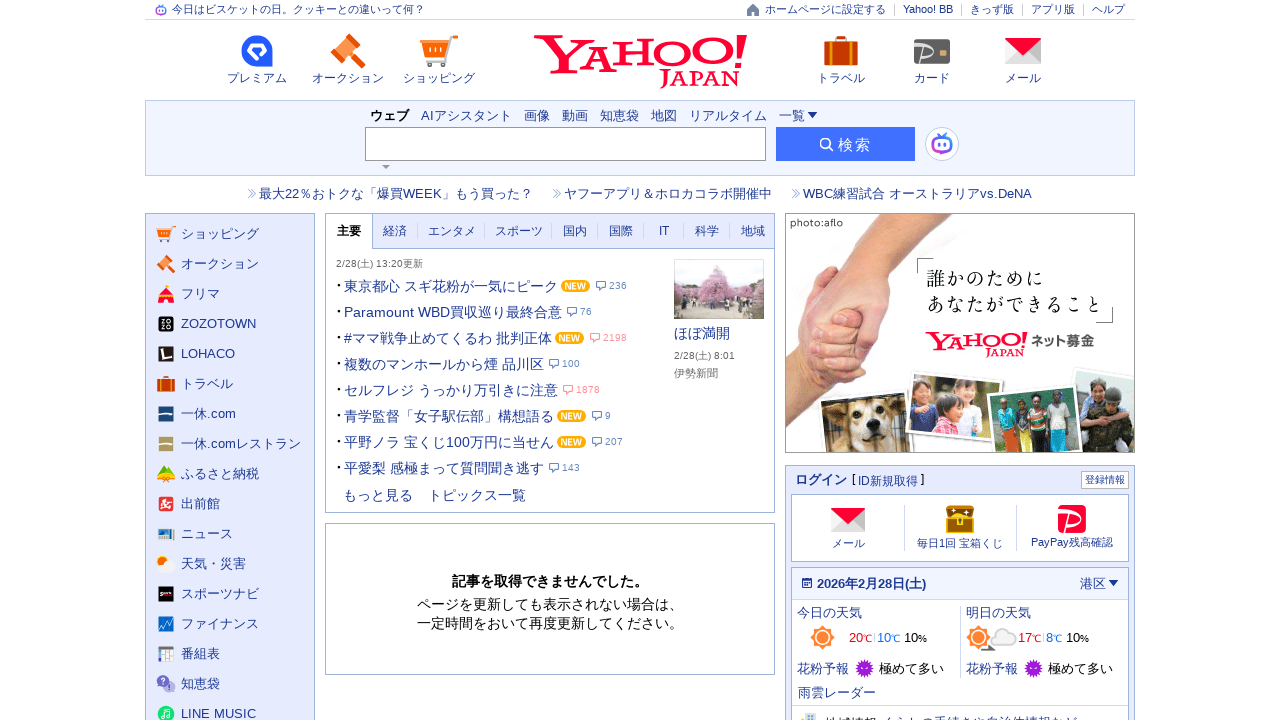

Page fully loaded - network idle state reached
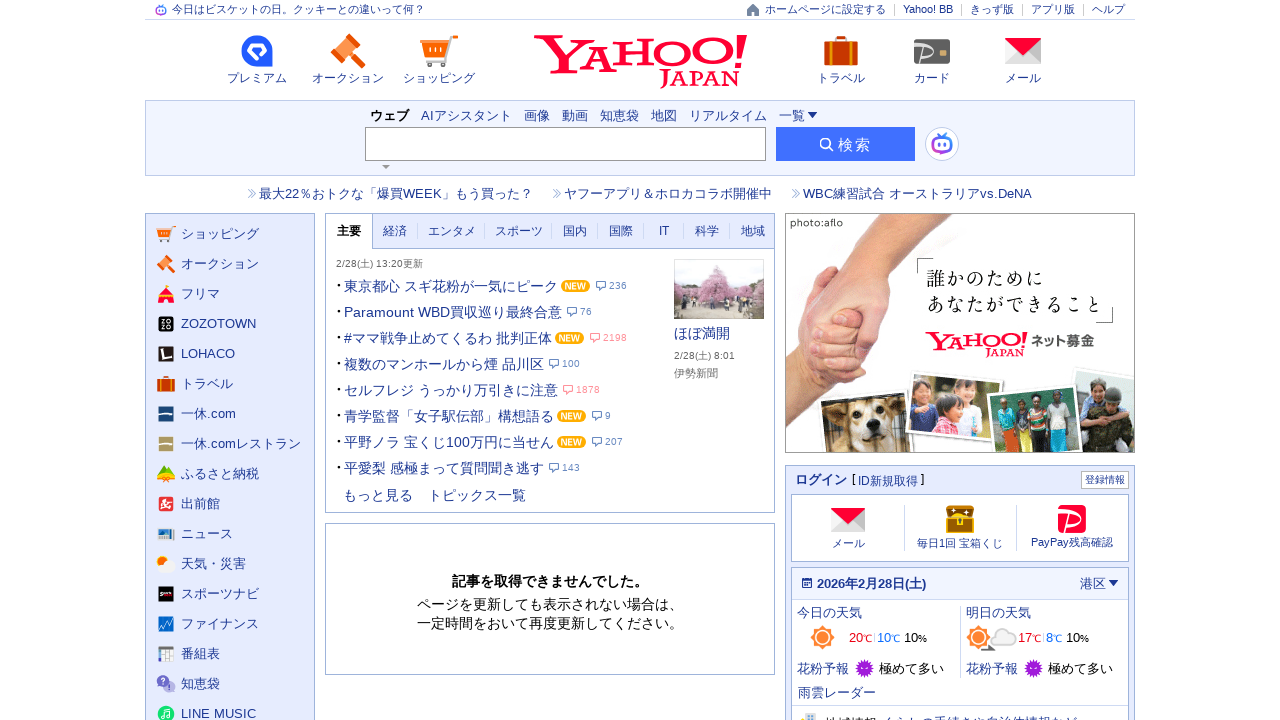

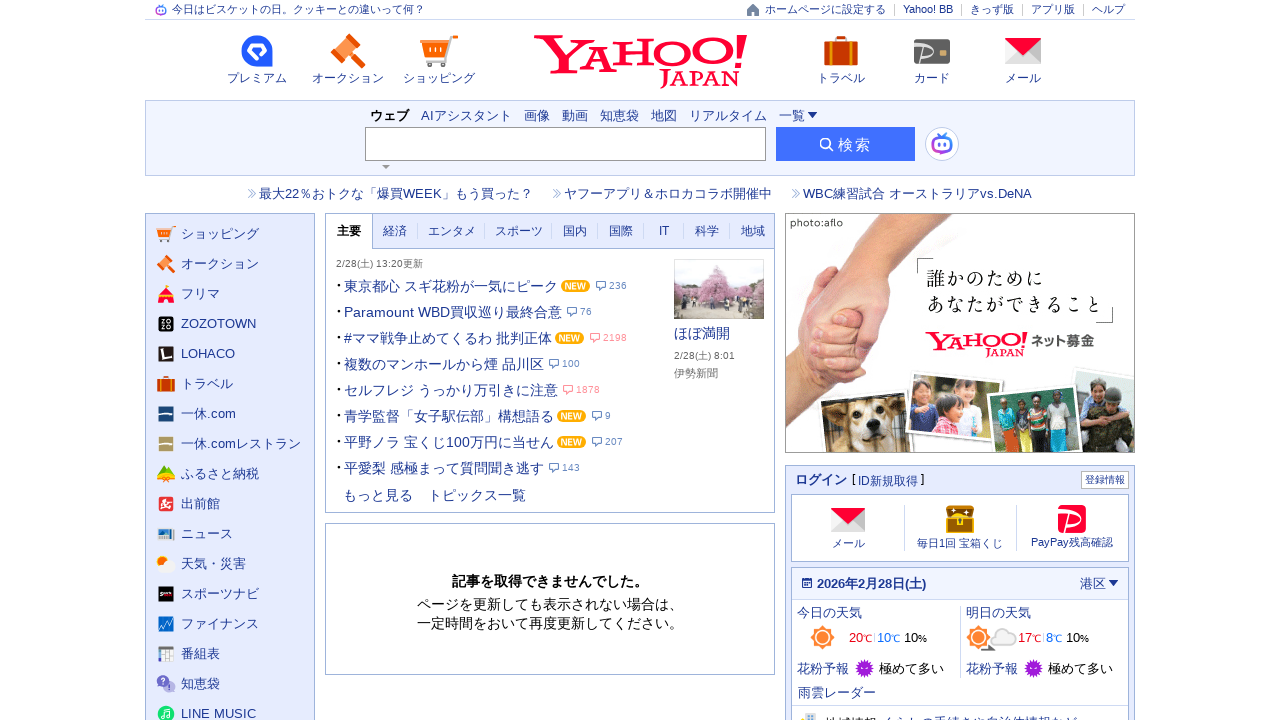